Navigates to Flipkart homepage and presses Escape key to dismiss the login popup that appears on page load.

Starting URL: https://www.flipkart.com/

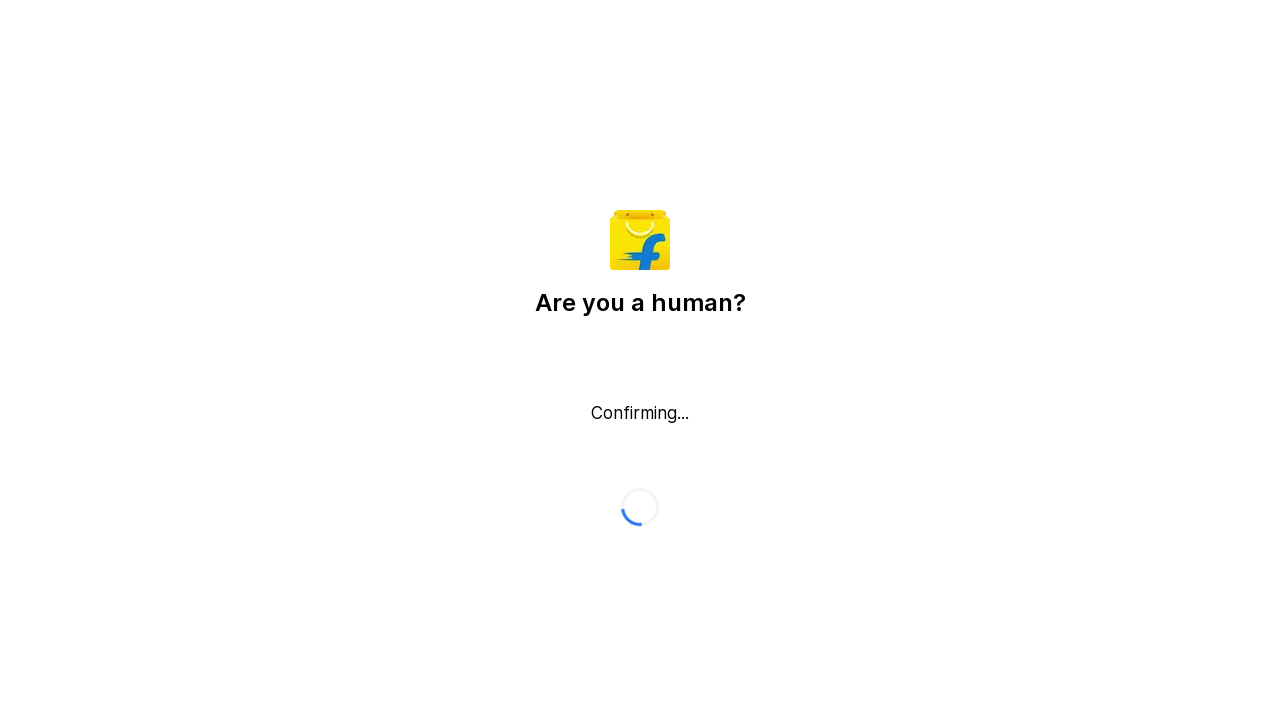

Navigated to Flipkart homepage
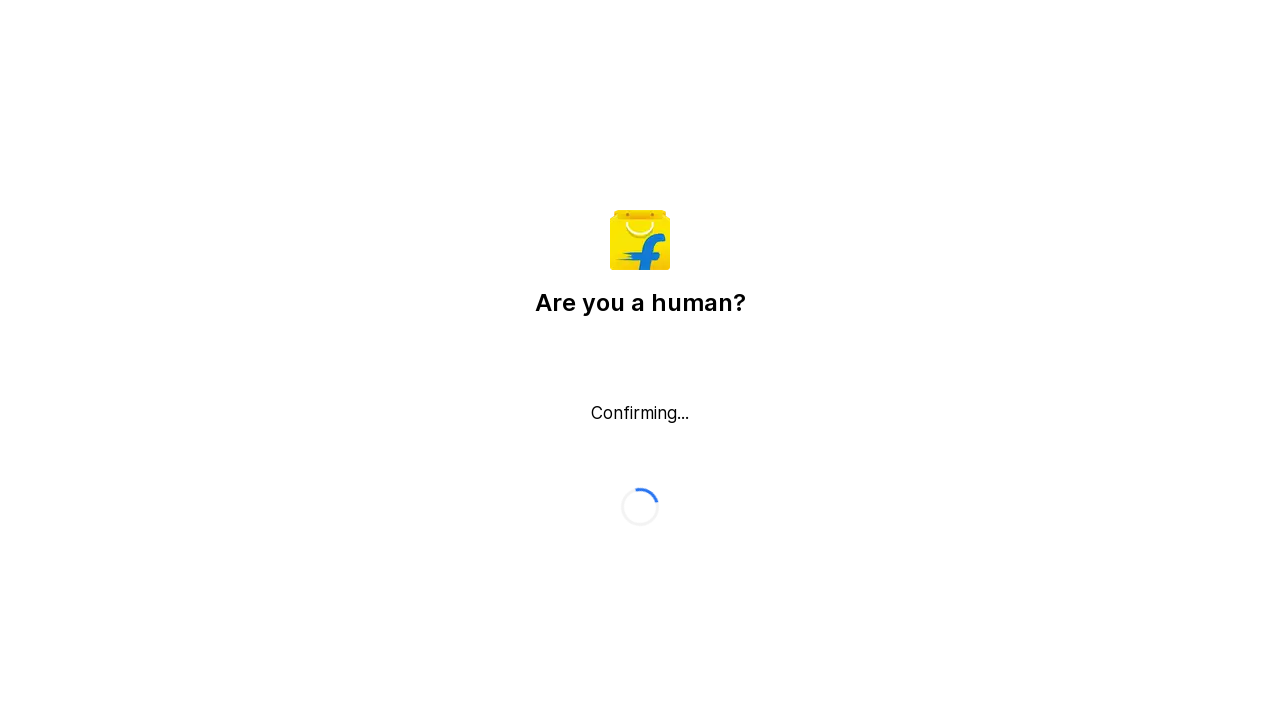

Pressed Escape key to dismiss login popup
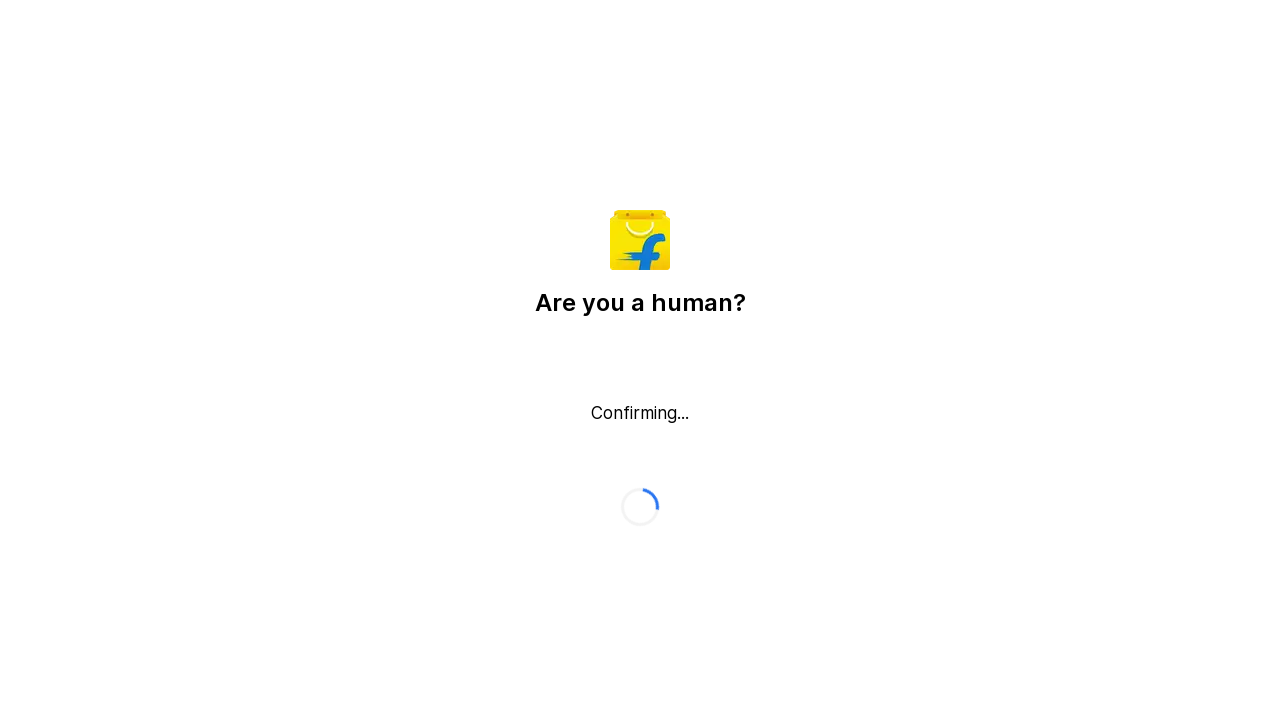

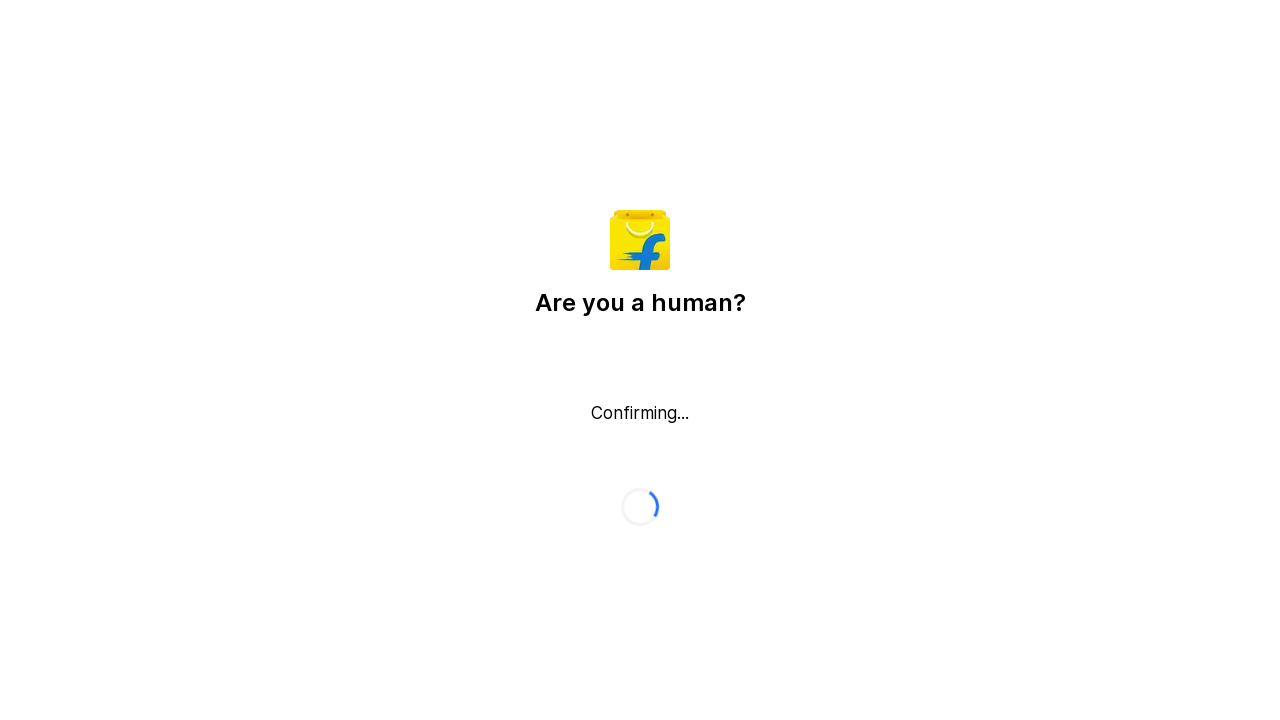